Tests calculator displays "5 + 7" after pressing 5+7+ using keyboard

Starting URL: http://mhunterak.github.io/calc.html

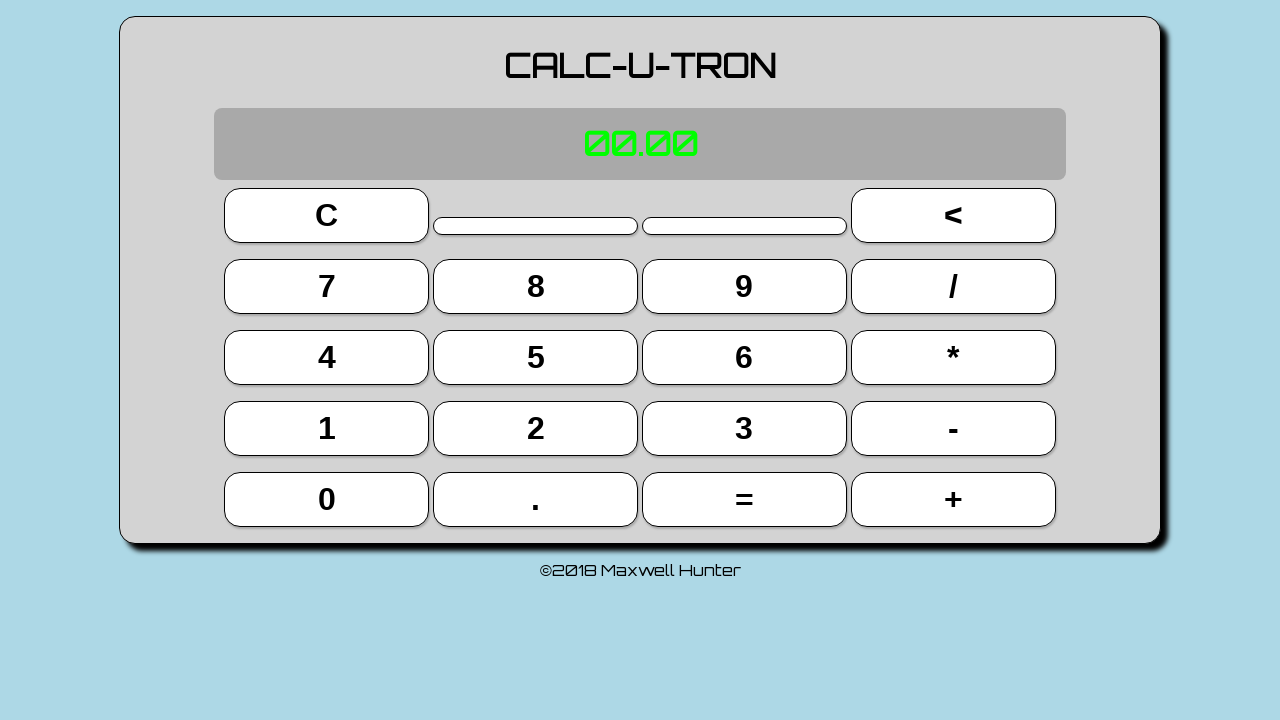

Page loaded and DOM content ready
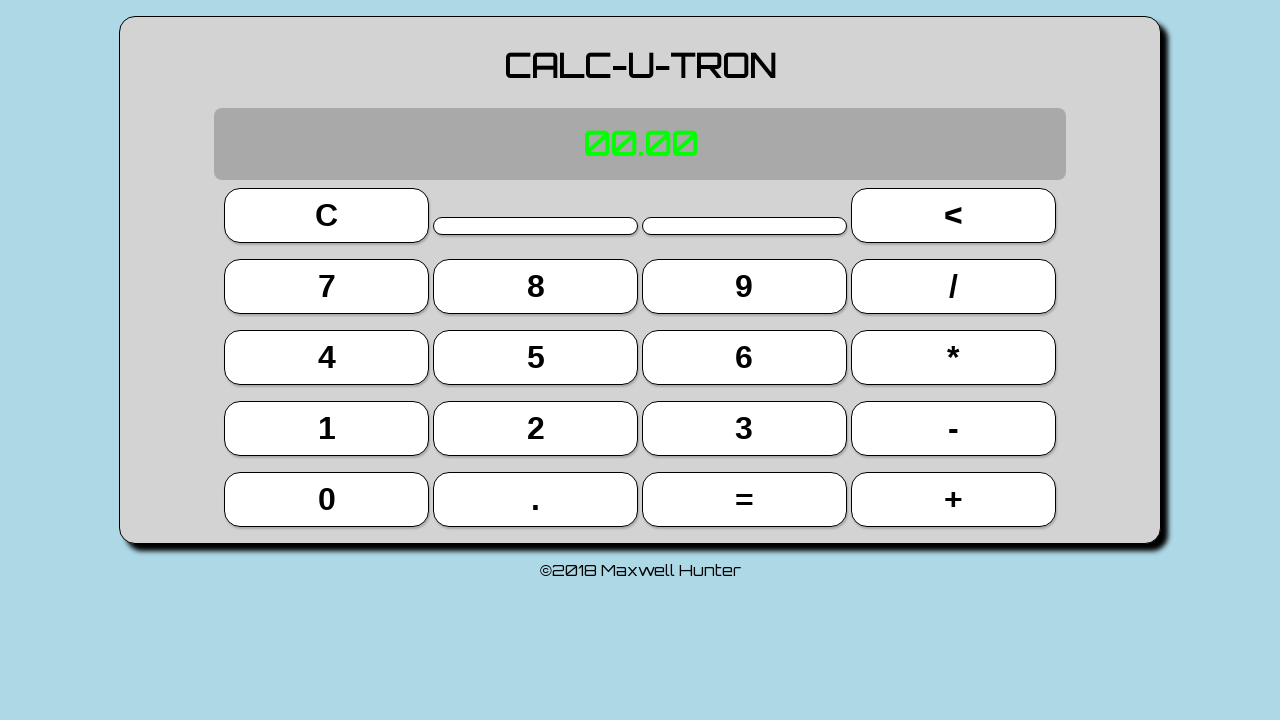

Pressed key '5' on calculator
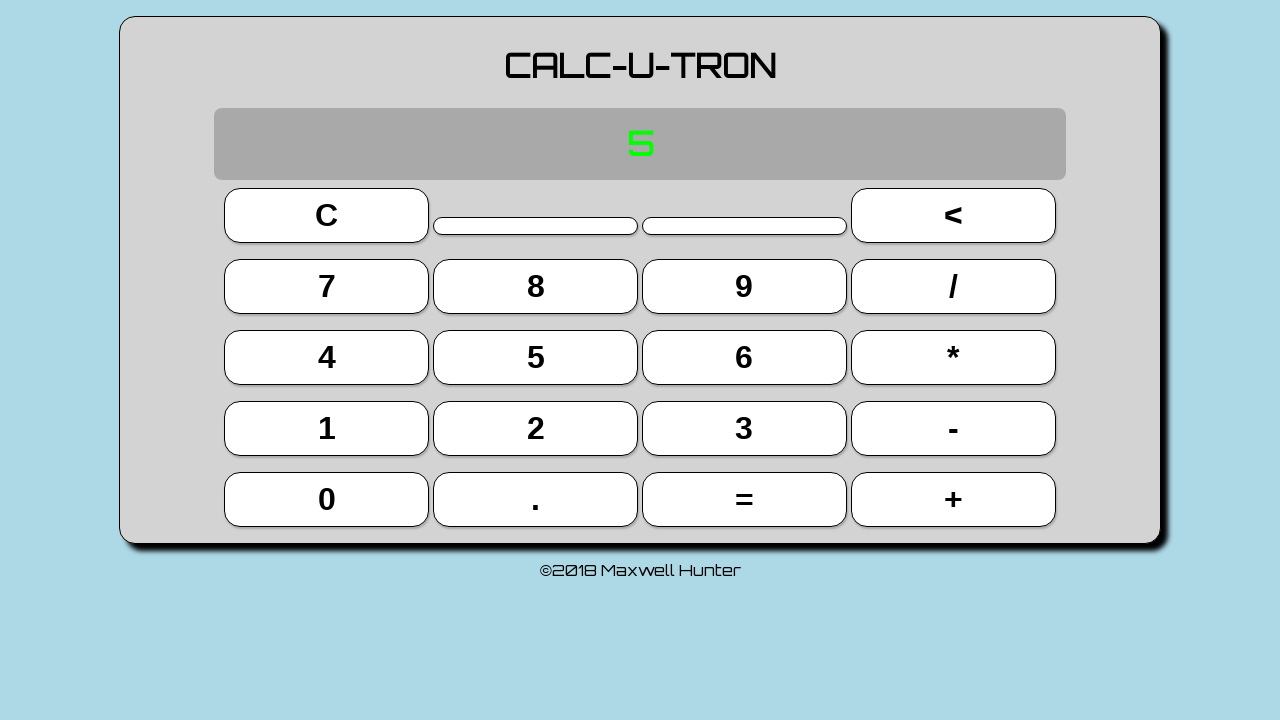

Pressed key '+' on calculator
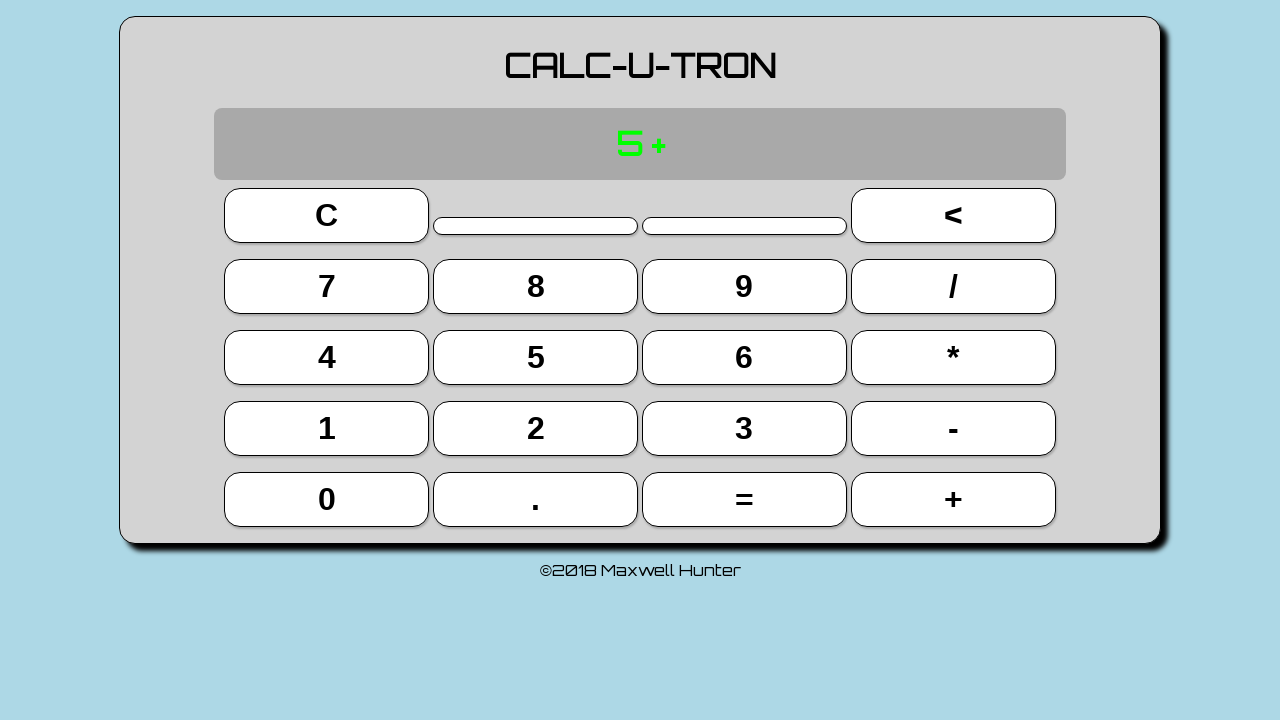

Pressed key '7' on calculator
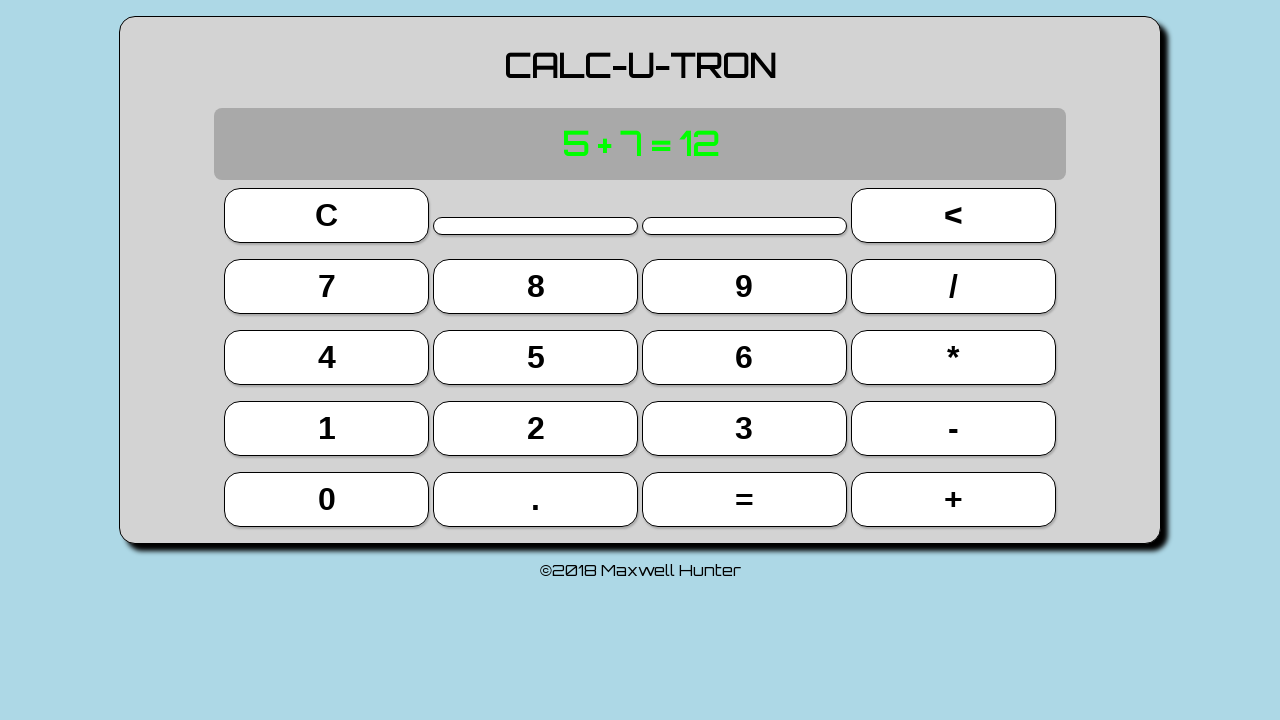

Pressed key '+' on calculator
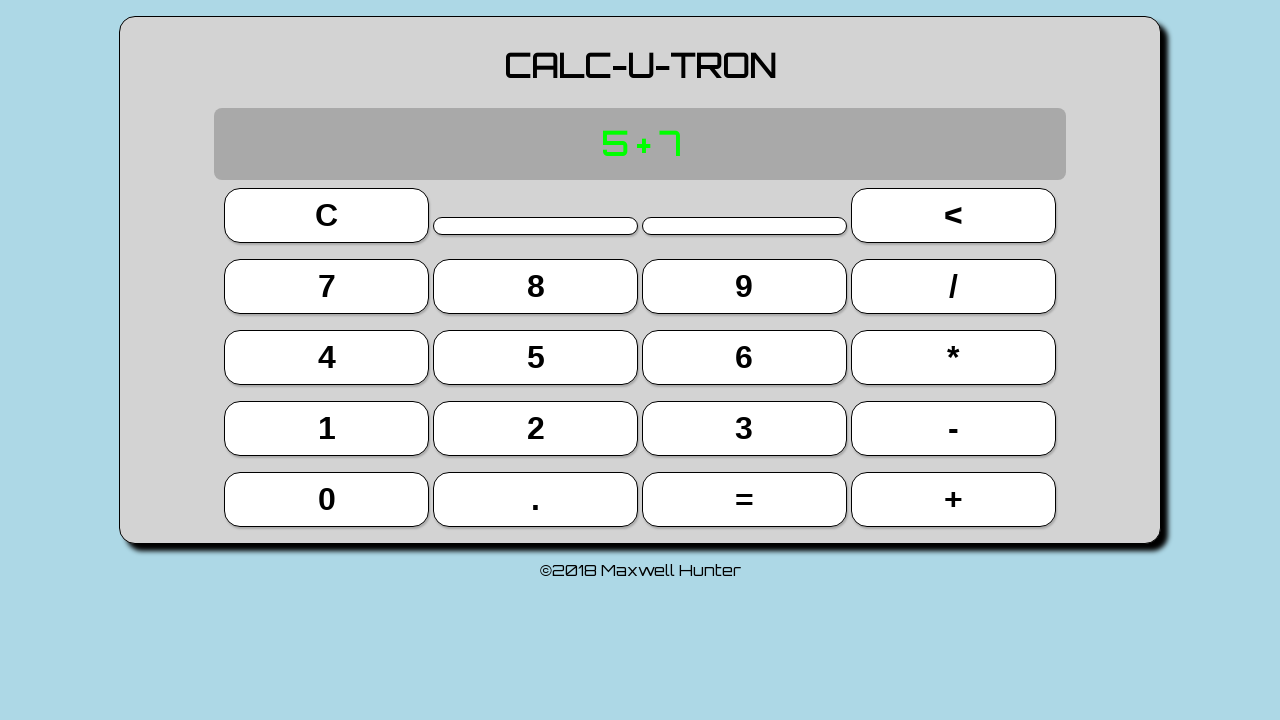

Located calculator display element
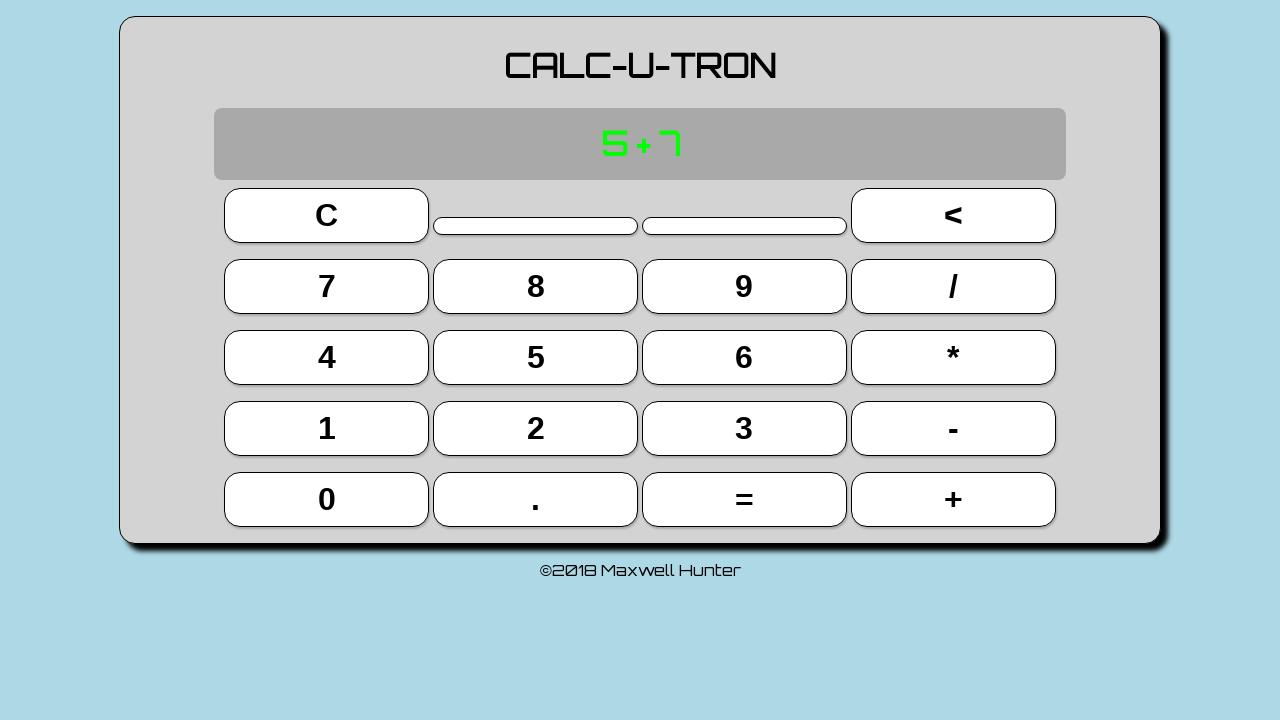

Verified calculator display shows '5 + 7' as expected
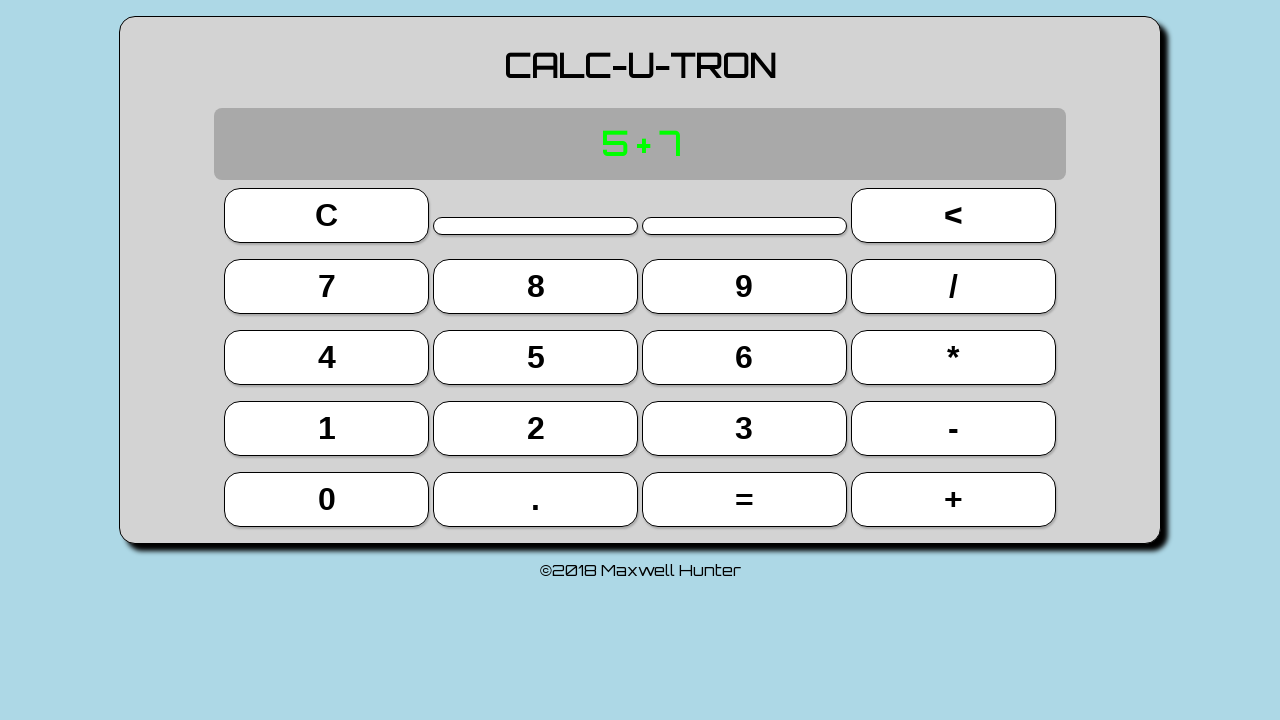

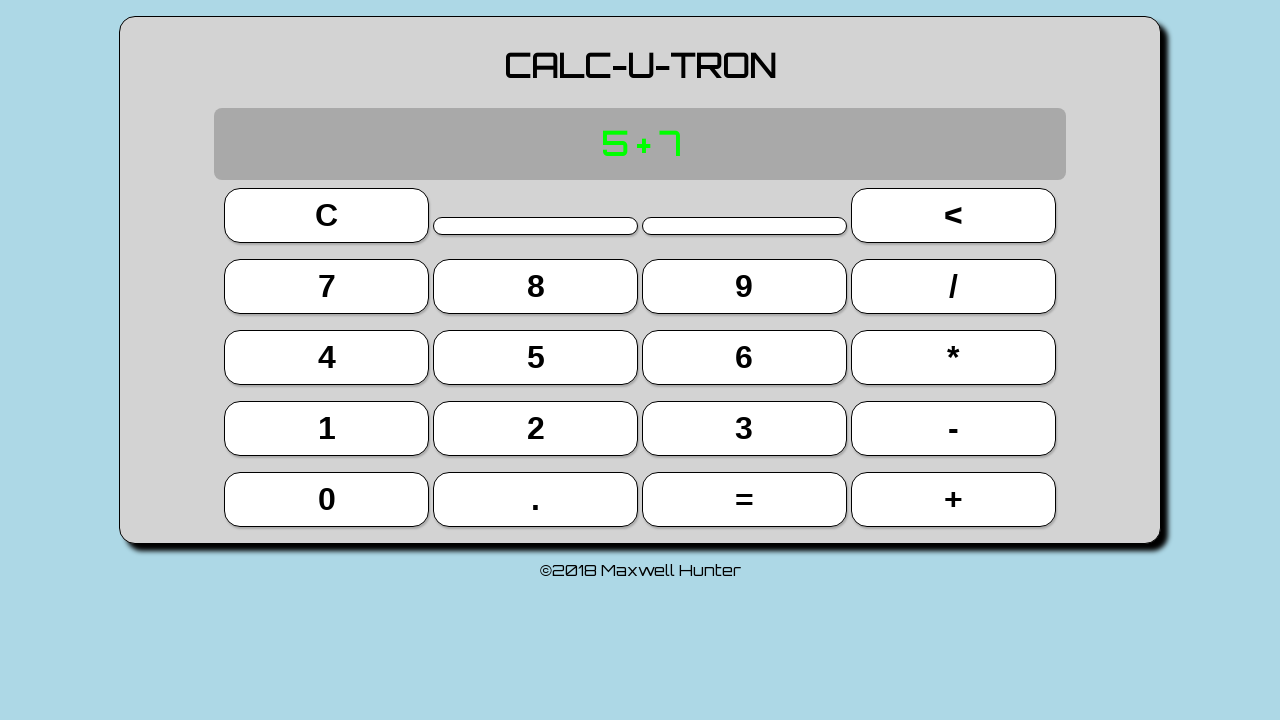